Tests checkbox, dropdown, and alert functionality on a practice automation page by clicking a checkbox, selecting the same value in a dropdown, entering it in a text field, triggering an alert, and verifying the alert contains the expected text.

Starting URL: https://rahulshettyacademy.com/AutomationPractice/

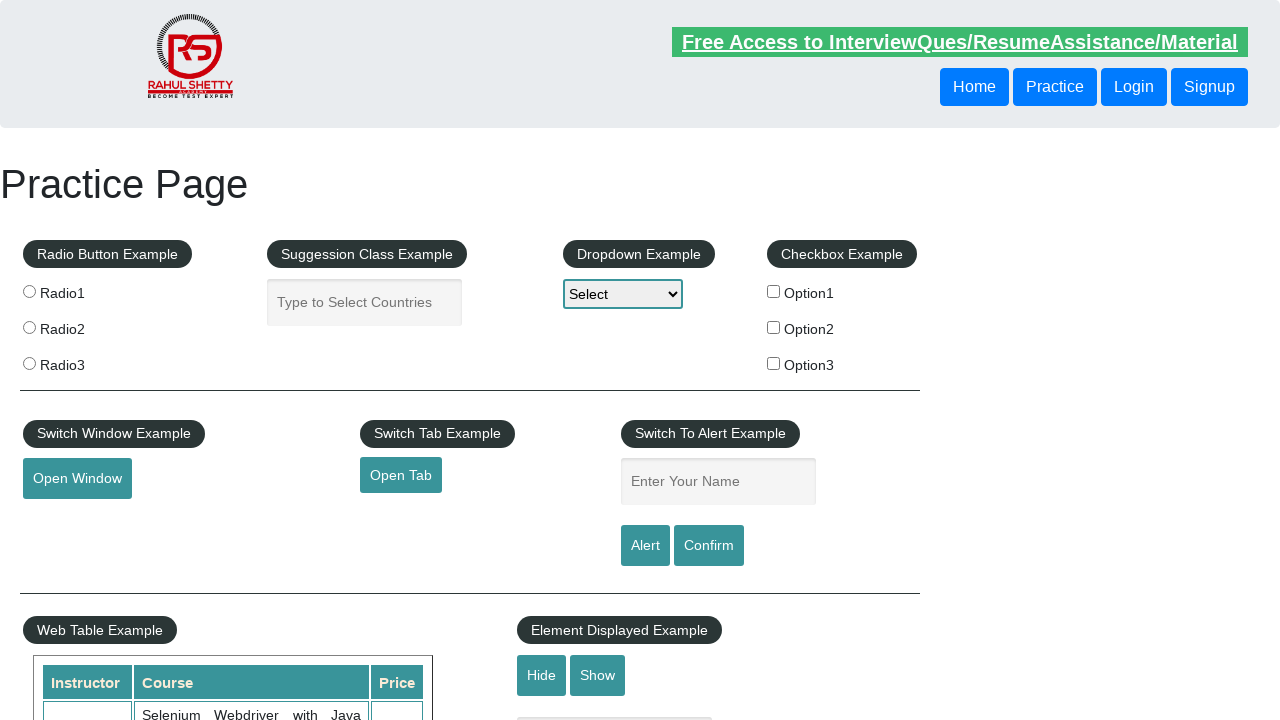

Clicked the first checkbox (checkBoxOption1) at (774, 291) on #checkBoxOption1
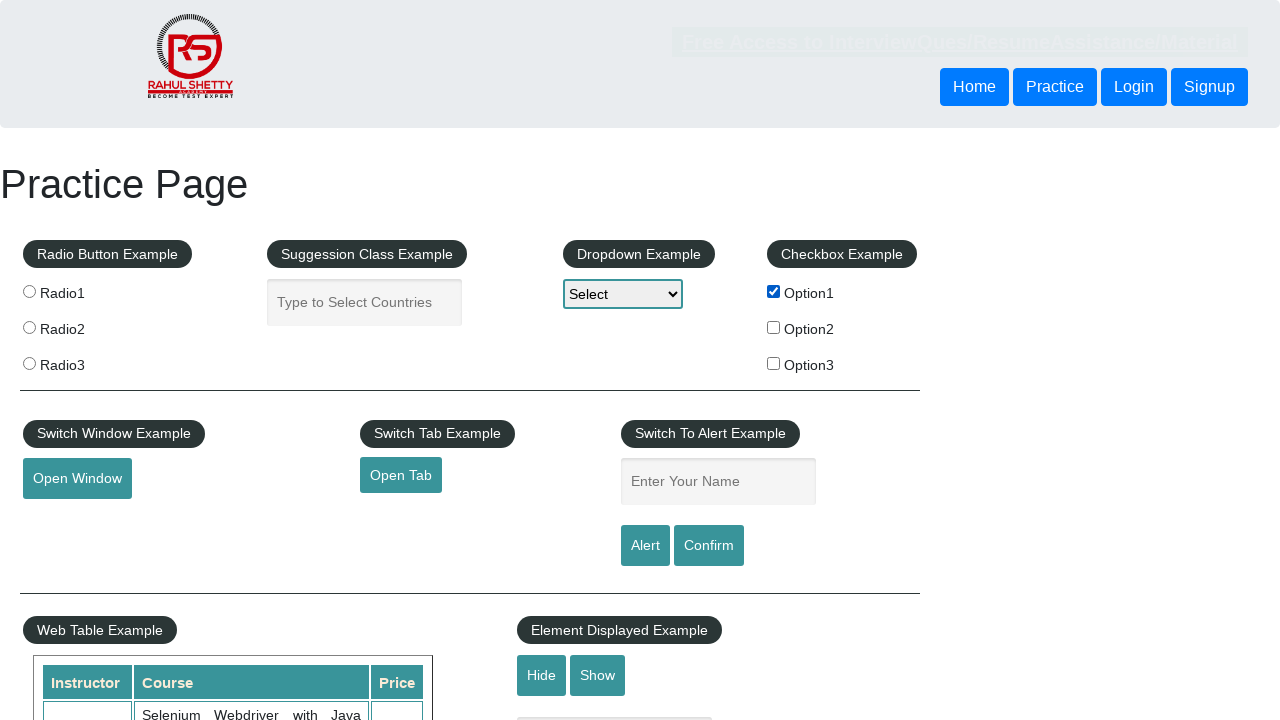

Retrieved checkbox label text: 'Option1'
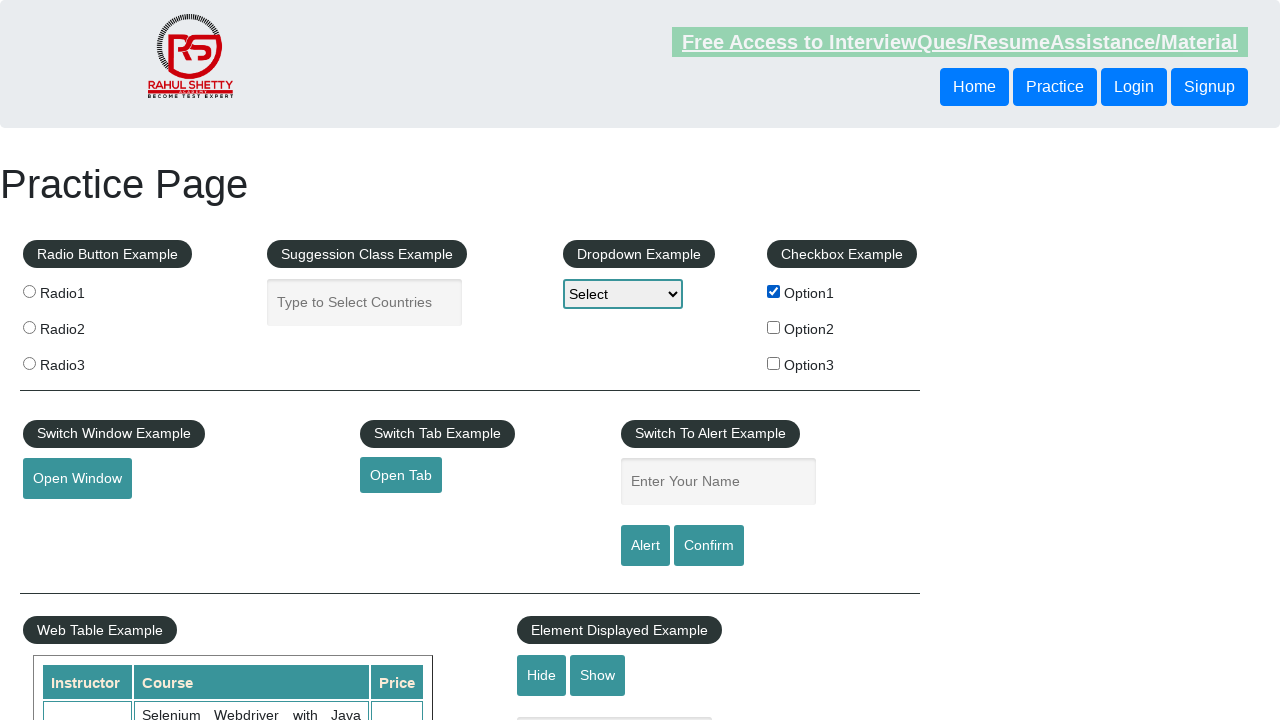

Selected 'Option1' in the dropdown on #dropdown-class-example
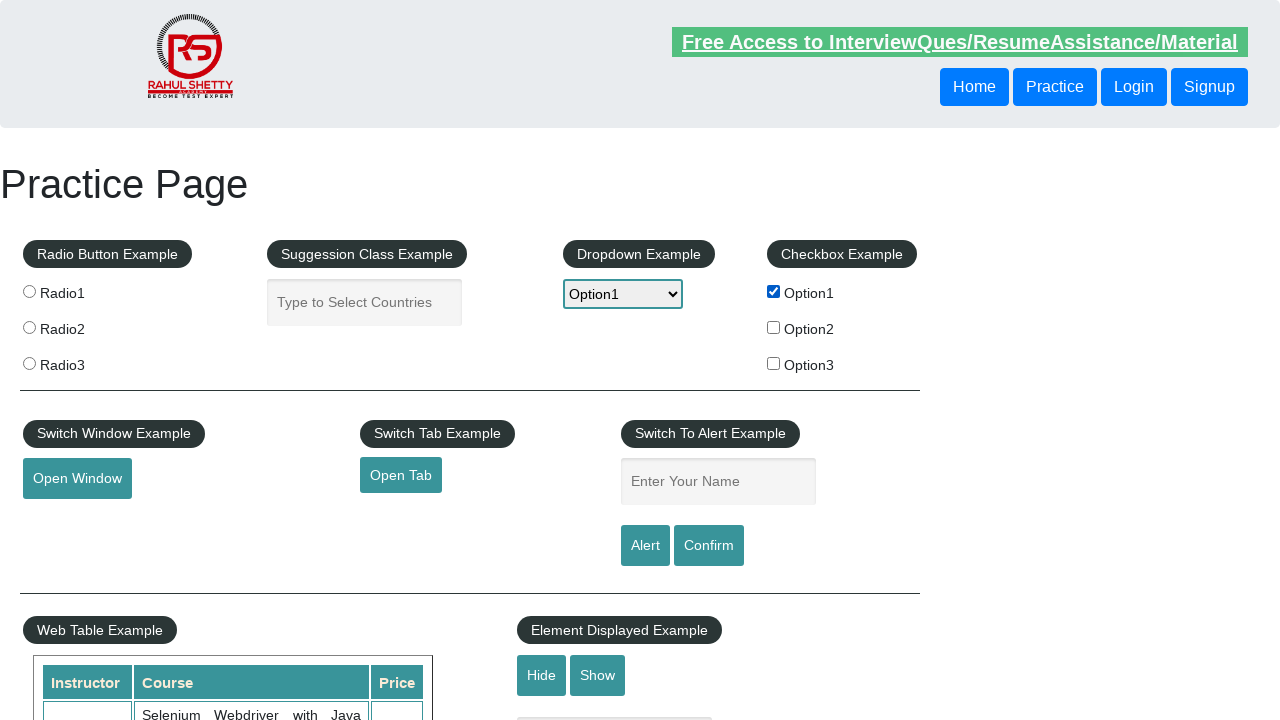

Filled name field with 'Option1' on #name
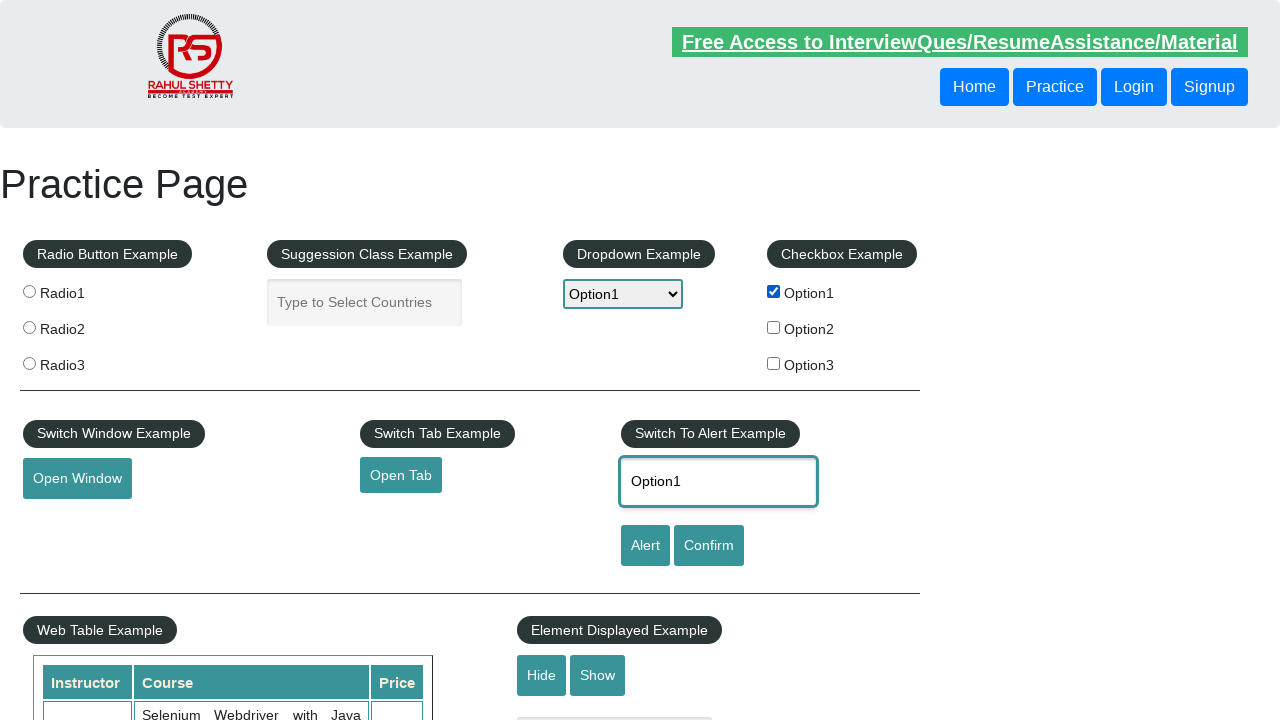

Clicked the alert button at (645, 546) on #alertbtn
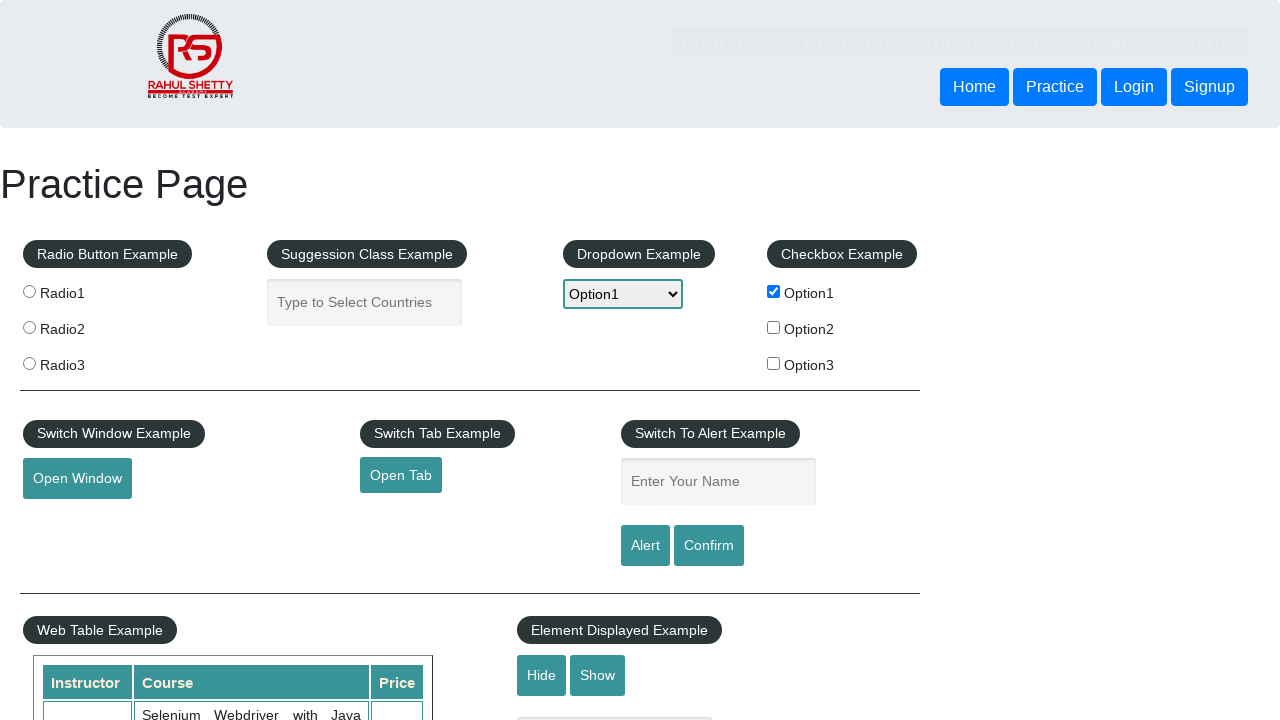

Set up alert dialog handler to dismiss alerts
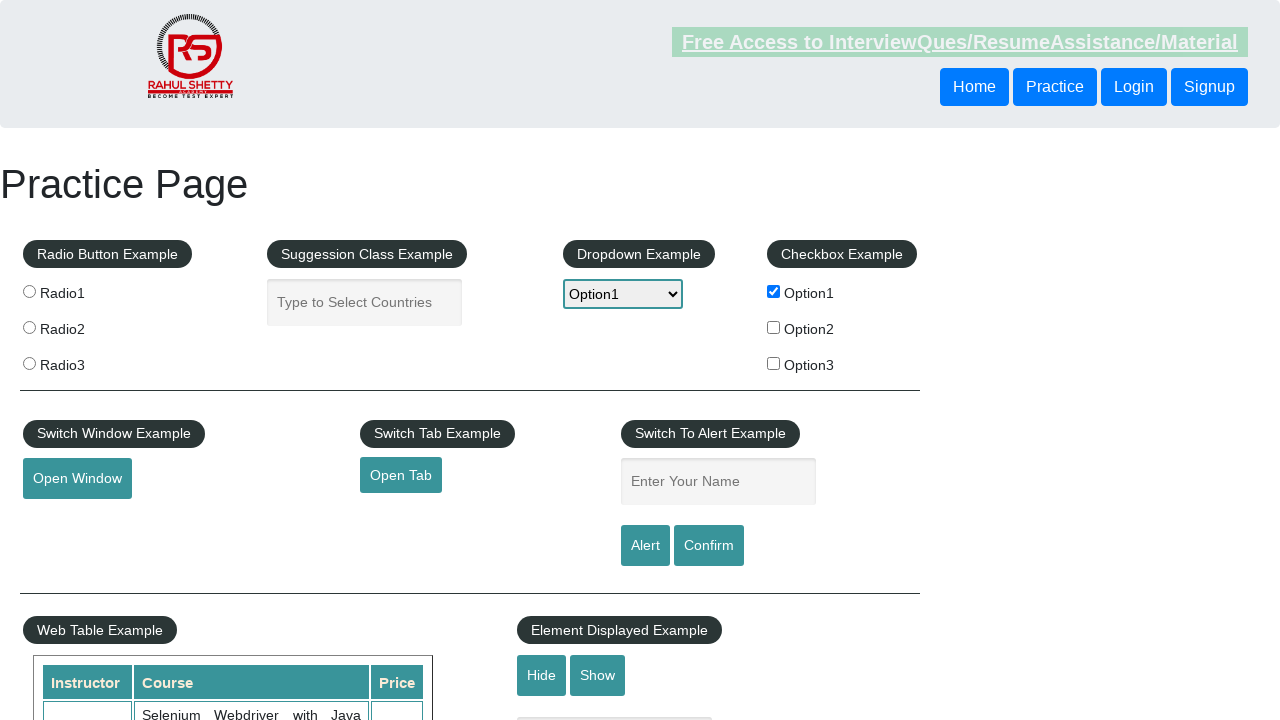

Waited 500ms for alert to be processed
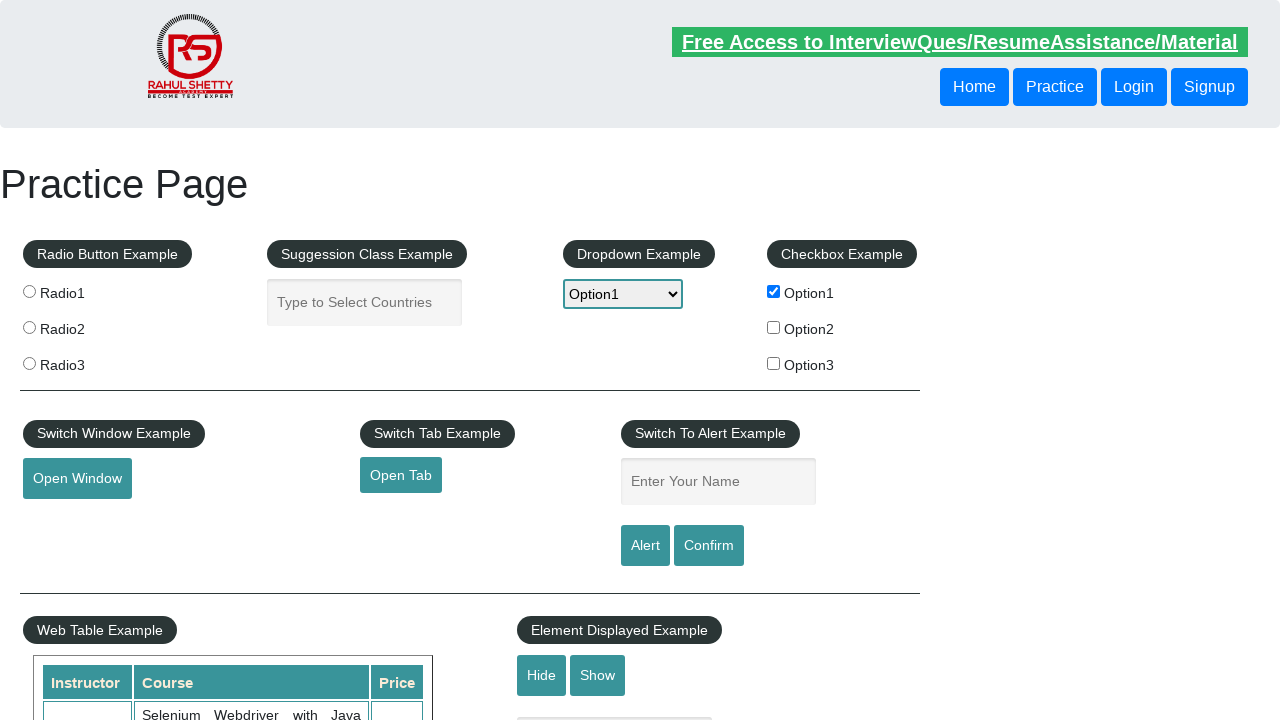

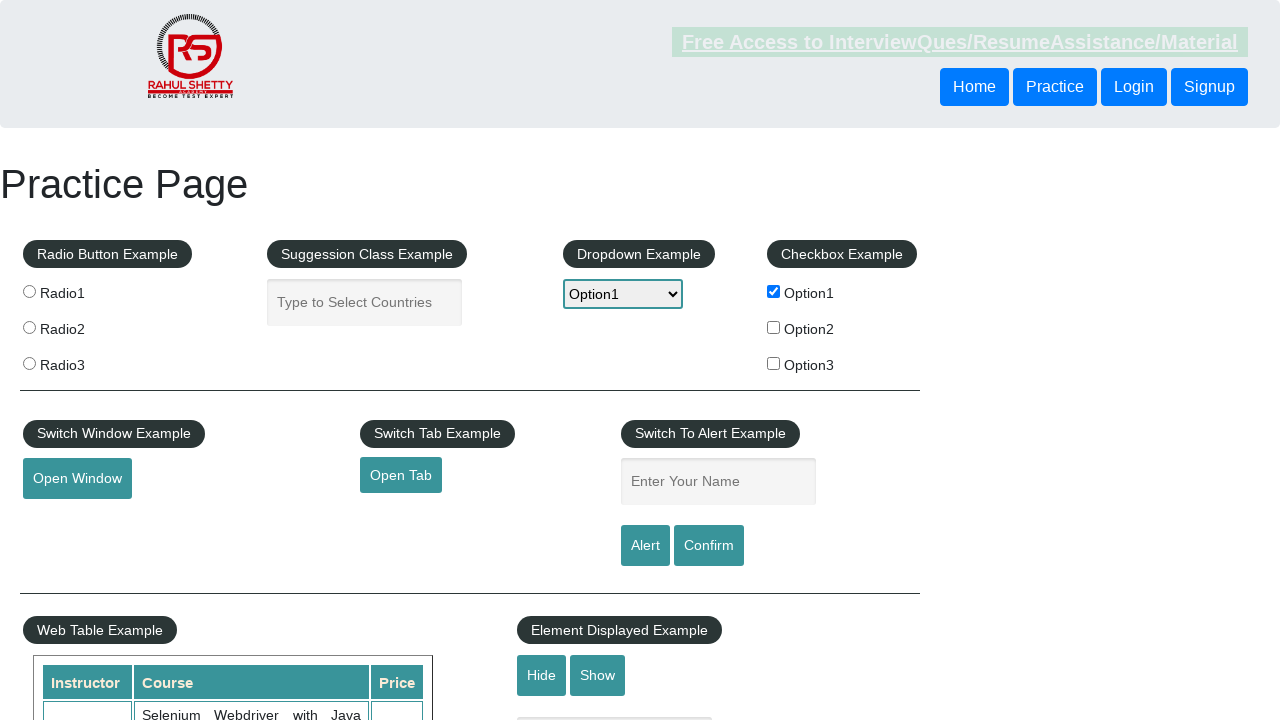